Solves a math captcha by calculating a formula based on a value from the page, then fills the answer and completes checkbox/radio selections before submitting

Starting URL: https://suninjuly.github.io/math.html

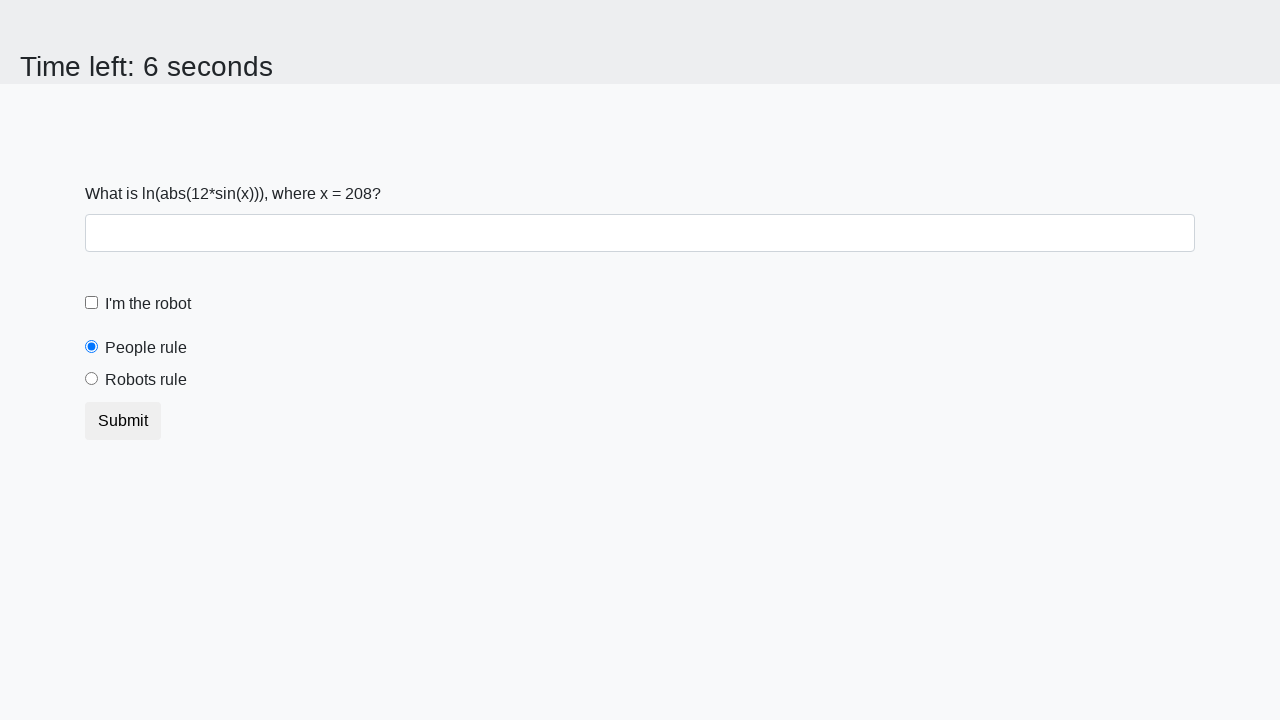

Located the x value element on the page
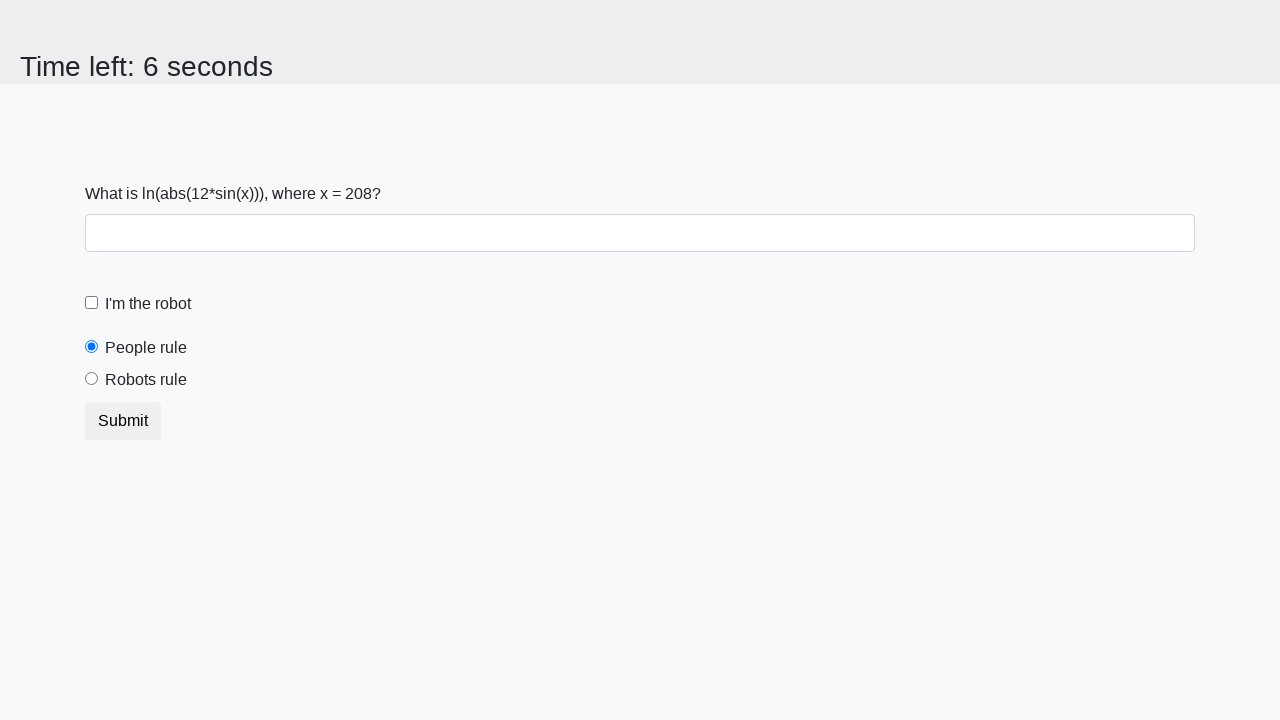

Extracted x value from page: 208
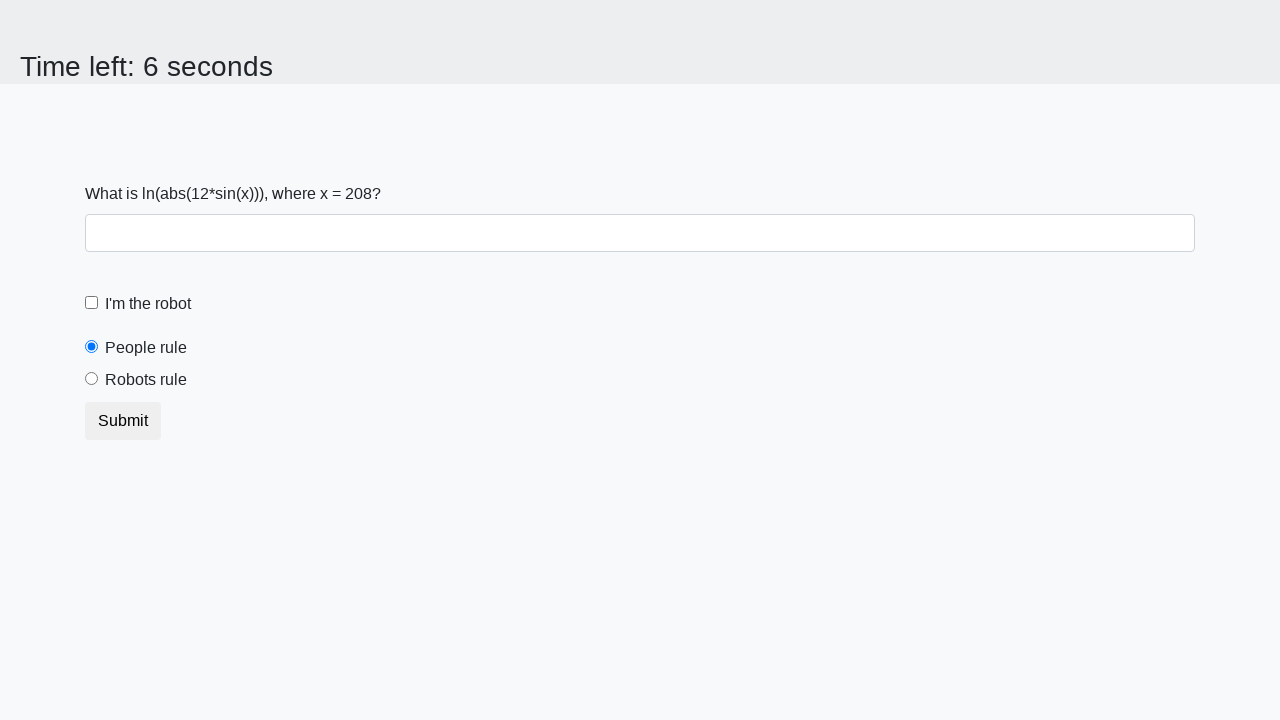

Calculated math formula result: 1.9890811761228955
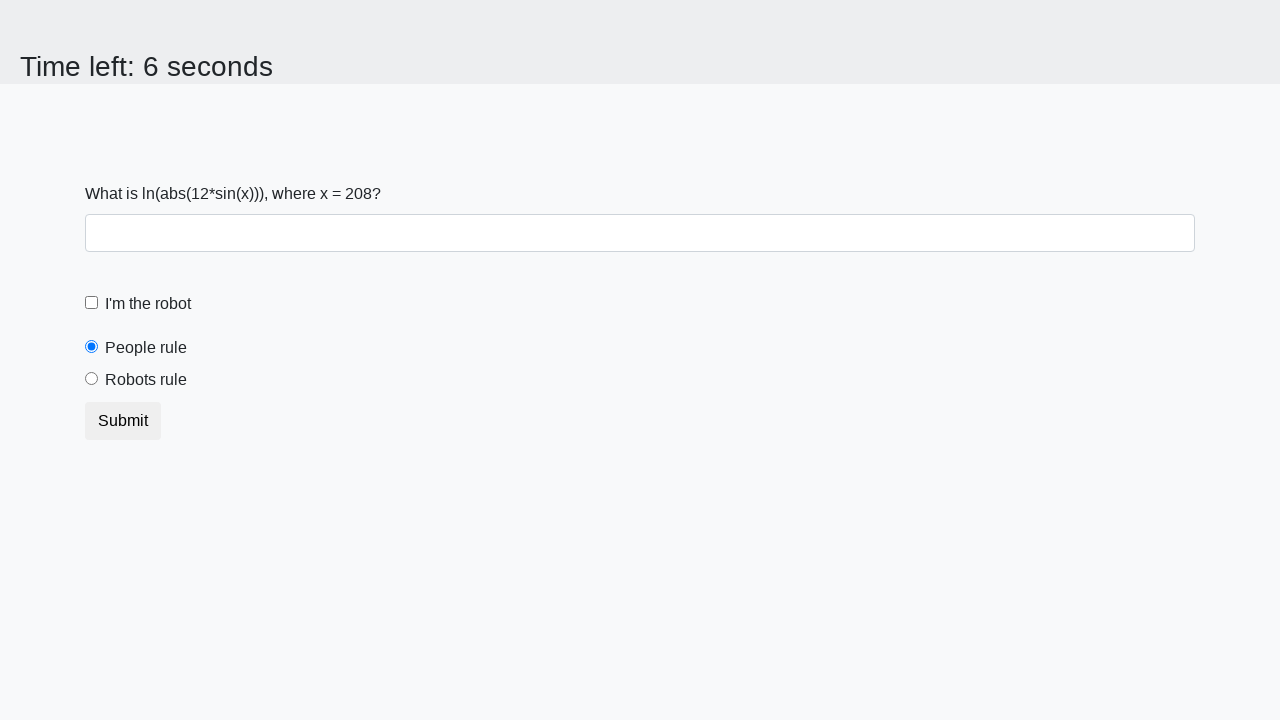

Filled the answer field with calculated value on .form-control
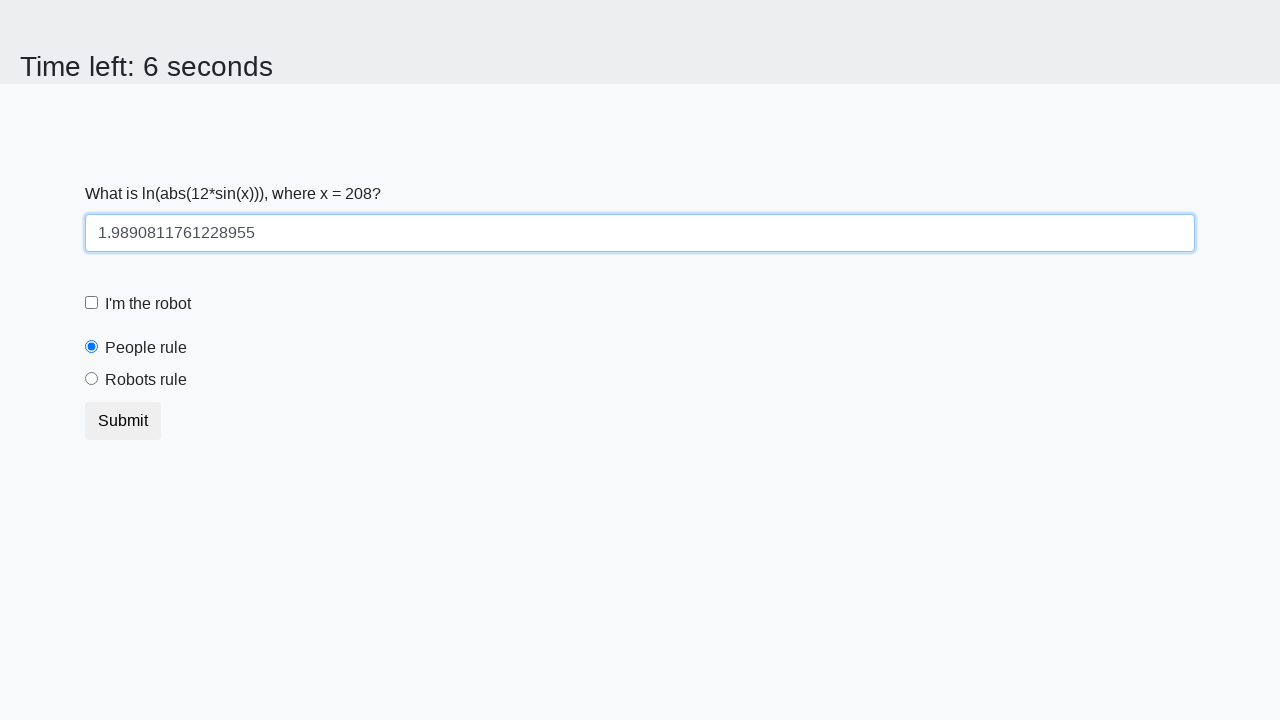

Clicked the checkbox at (92, 303) on input[type='checkbox']
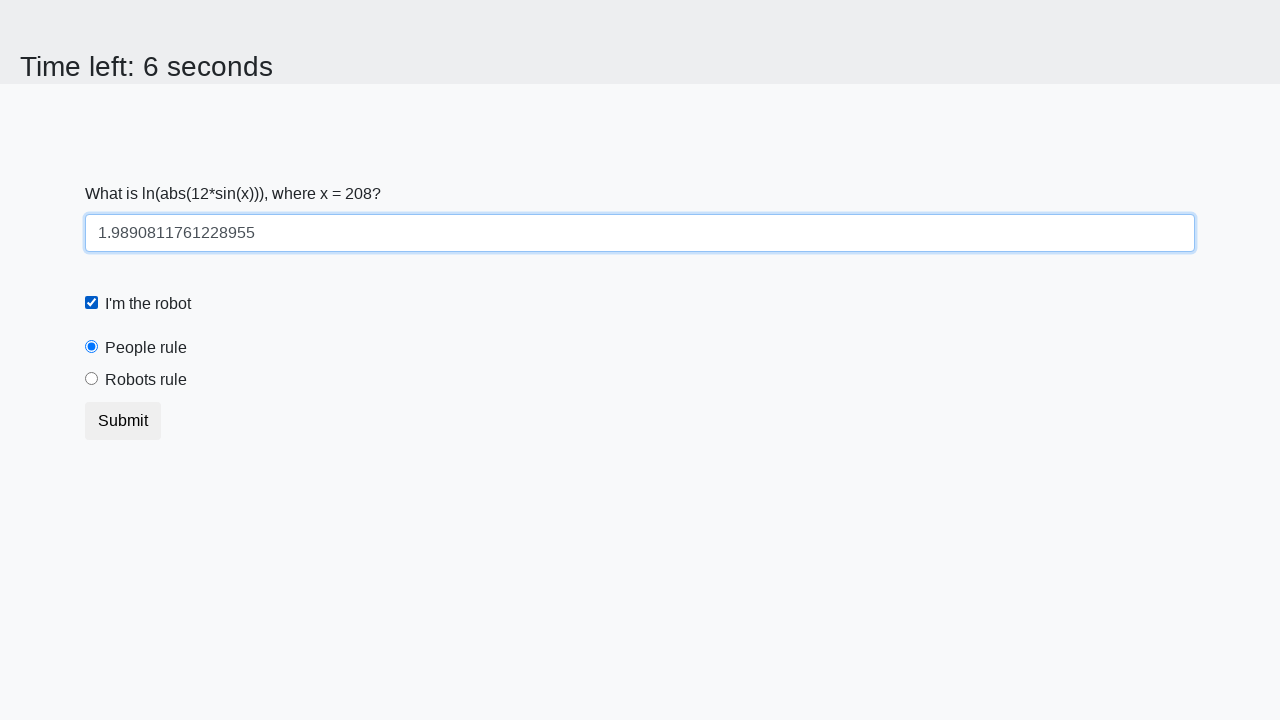

Clicked the 'robots rule' radio button at (146, 380) on label[for='robotsRule']
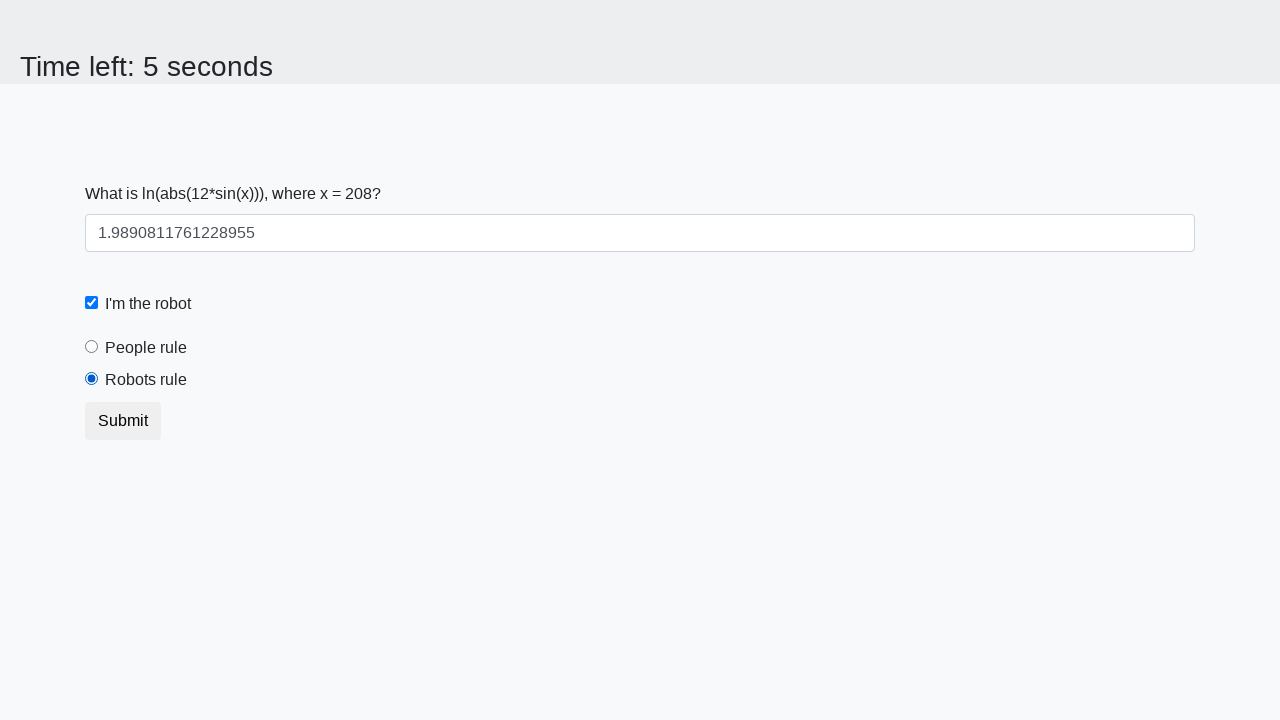

Clicked the submit button at (123, 421) on .btn.btn-default
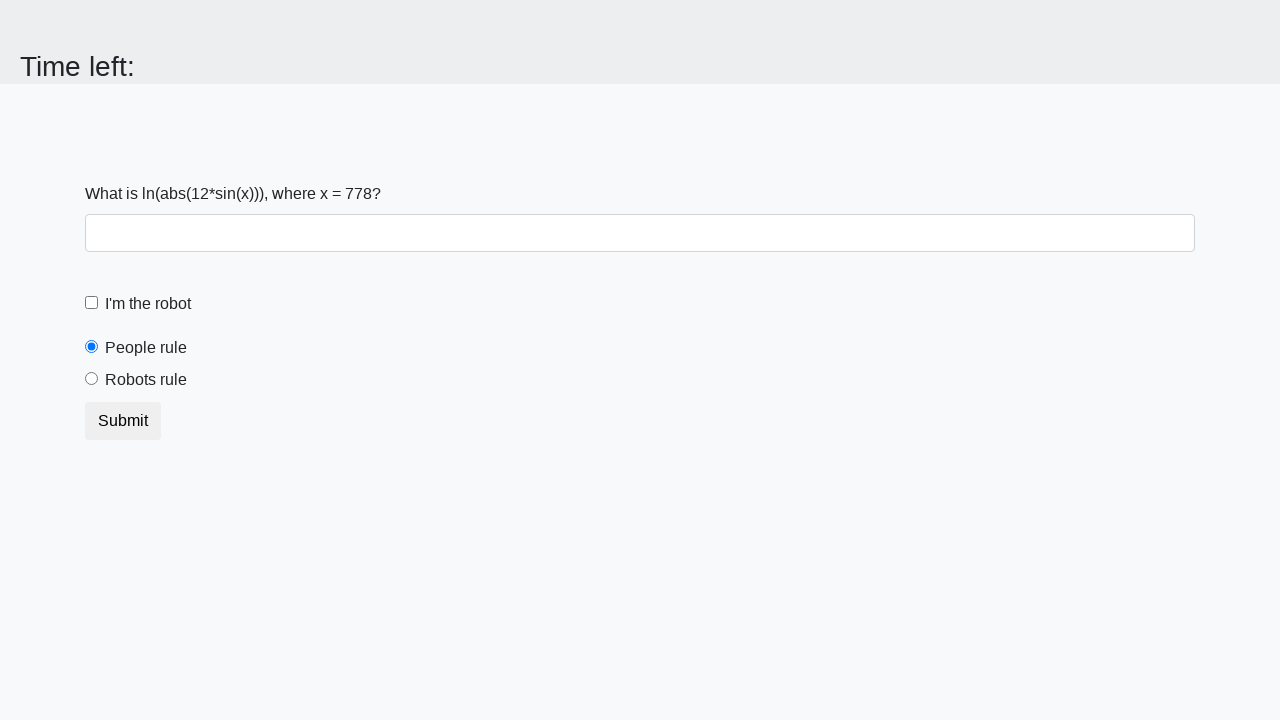

Waited 2 seconds for result to display
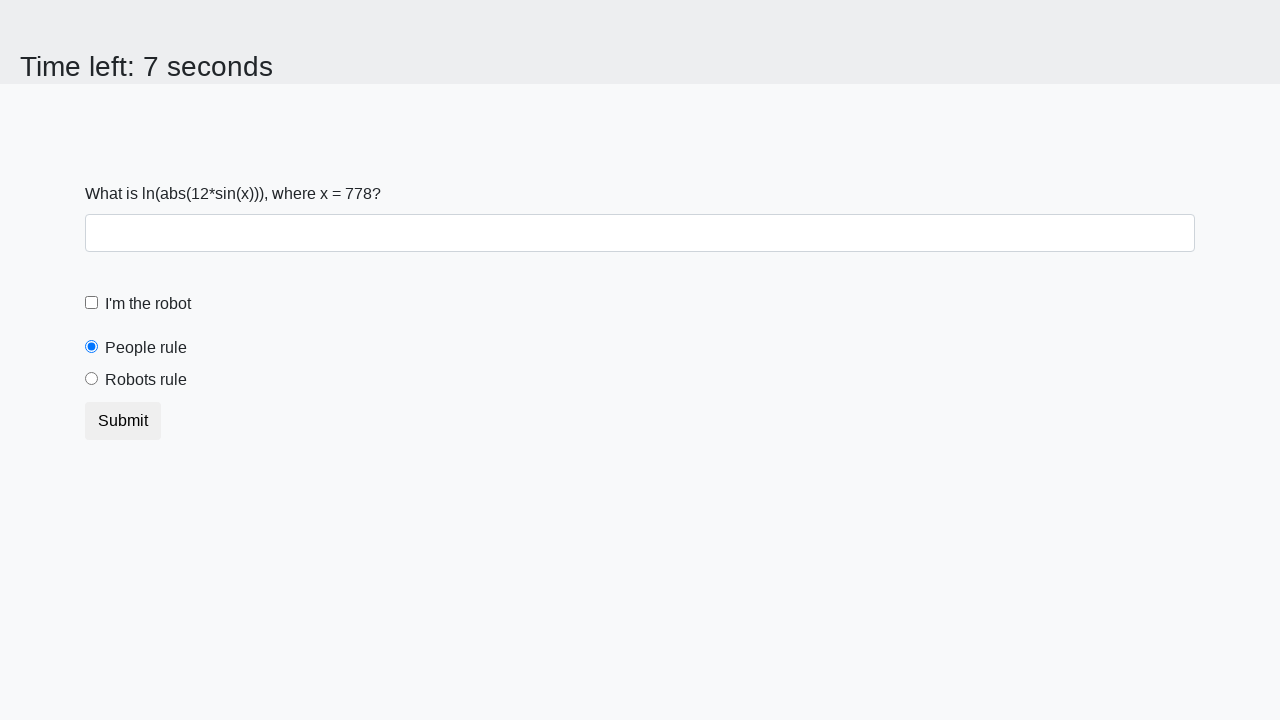

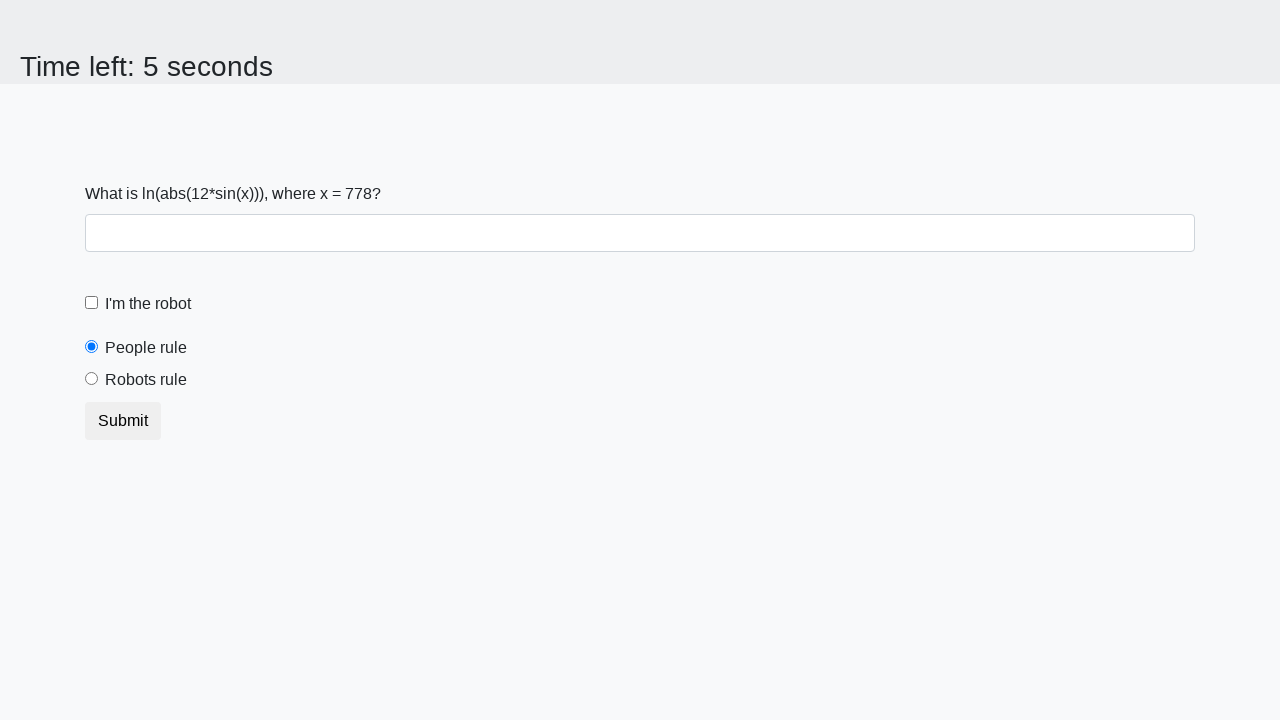